Tests alert handling functionality by navigating through a menu system to trigger and accept a JavaScript alert

Starting URL: http://demo.automationtesting.in/Register.html

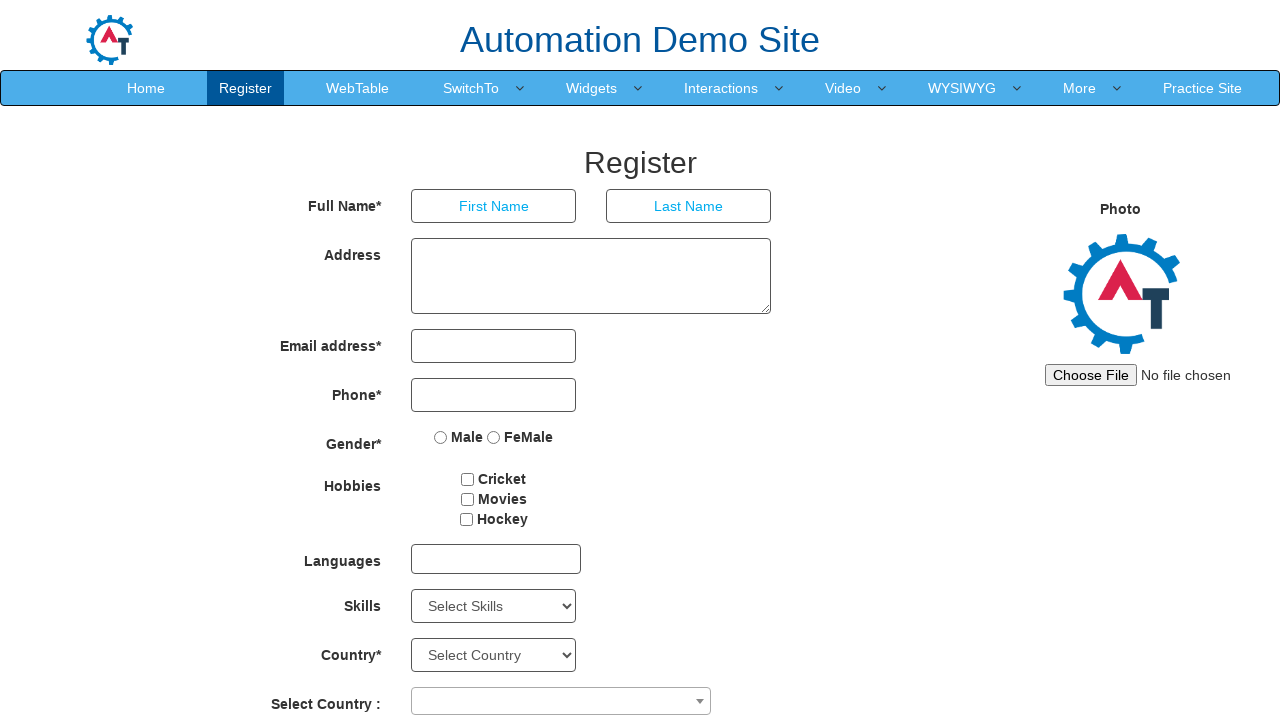

Hovered over SwitchTo menu at (471, 88) on xpath=//a[text()='SwitchTo']
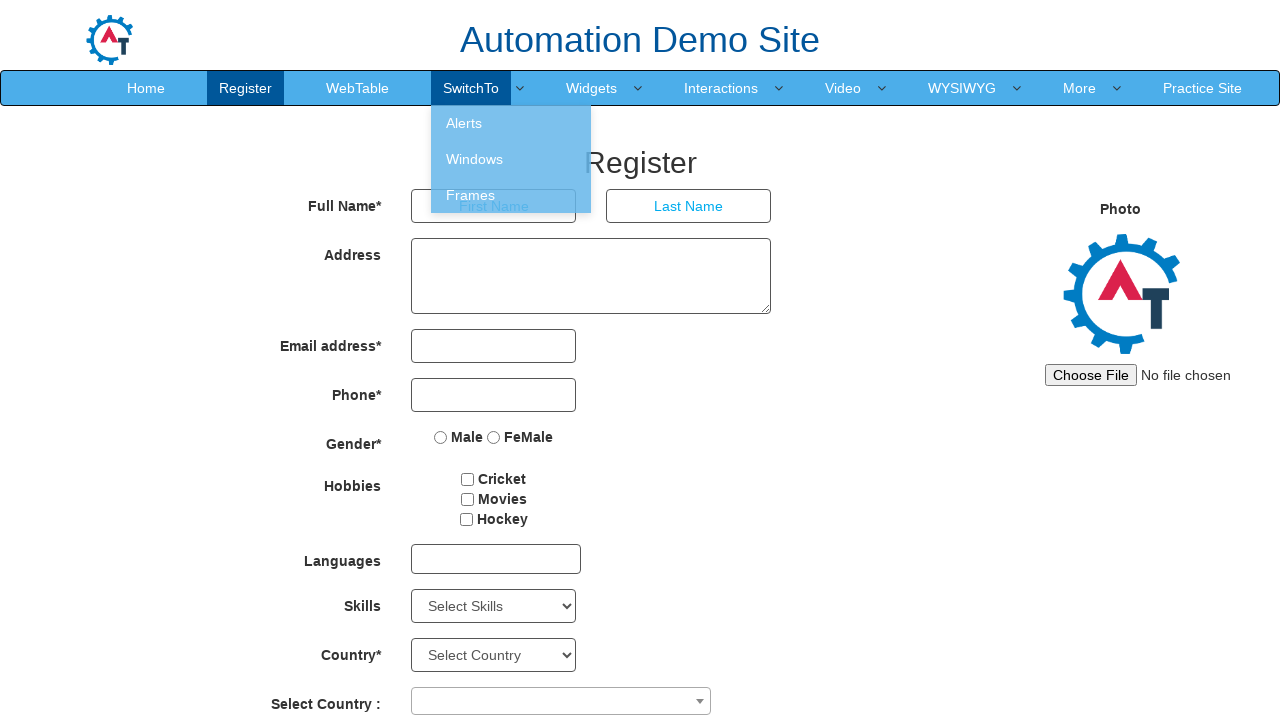

Clicked on Alerts menu item at (511, 123) on xpath=//a[text()='Alerts']
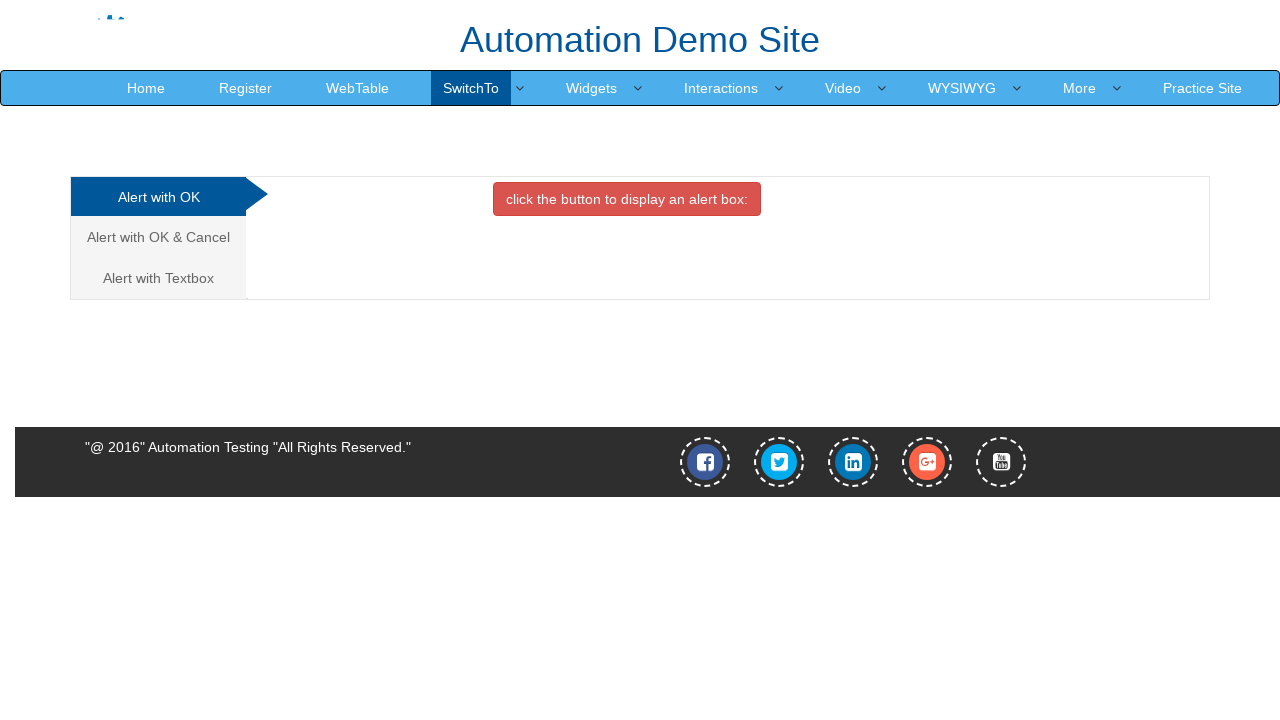

Clicked element to trigger JavaScript alert at (627, 199) on xpath=//div[@id='OKTab']
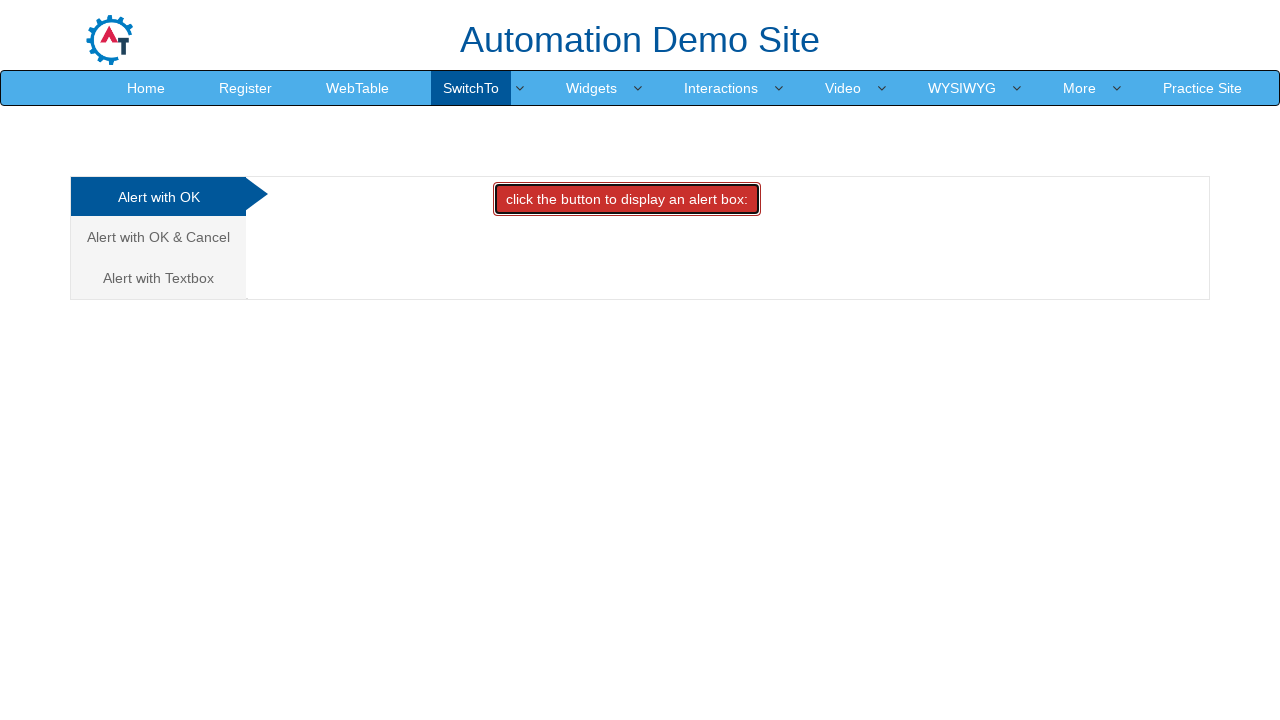

Set up dialog handler to accept alert
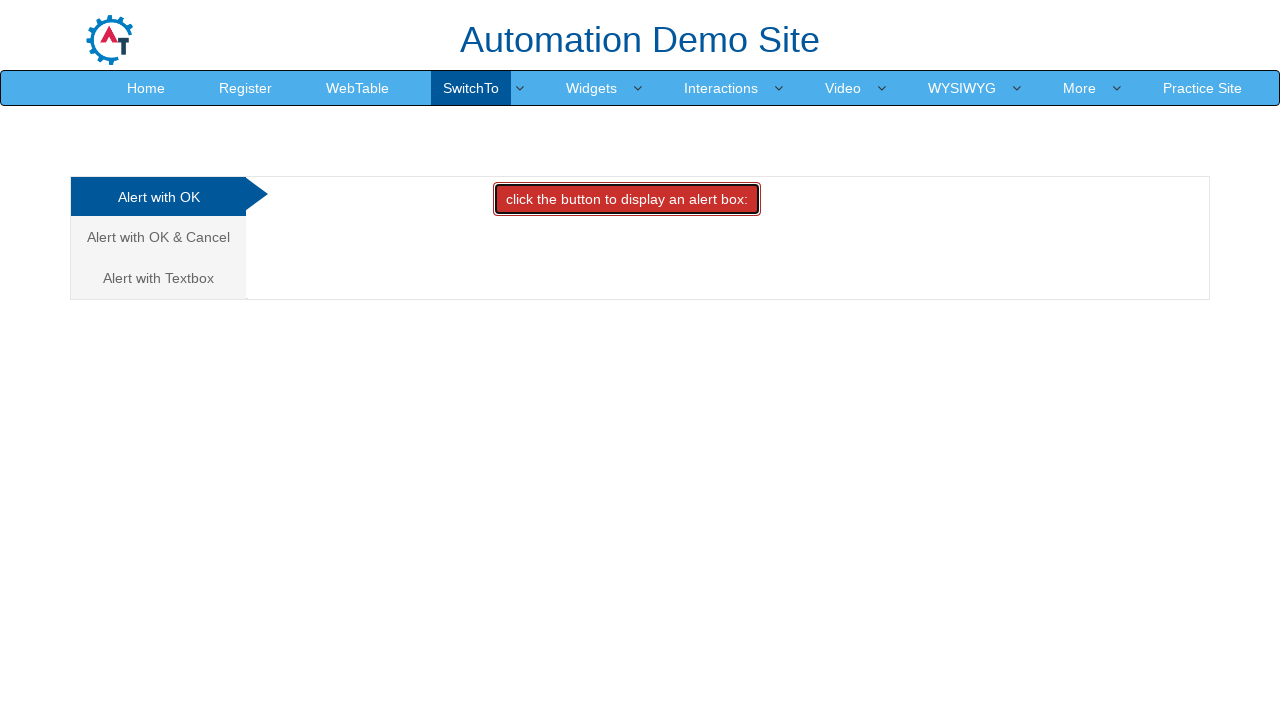

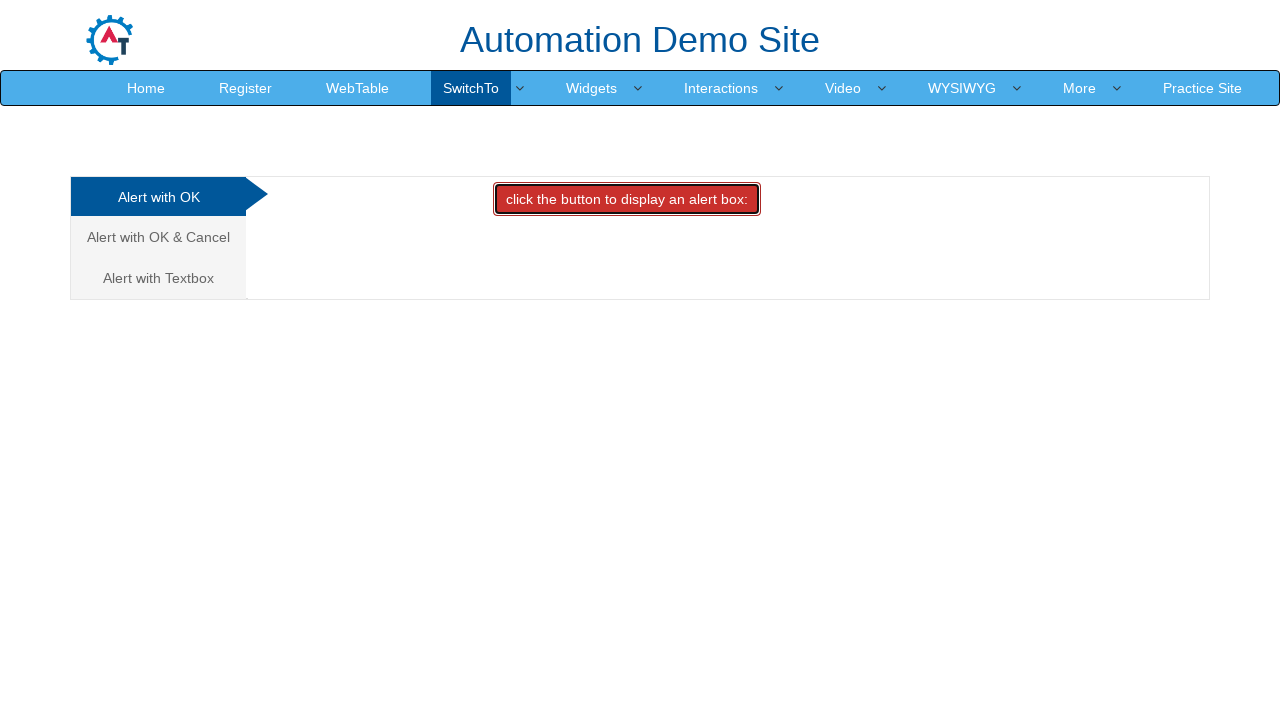